Tests prompt alert by clicking a button, entering text into the prompt, and accepting it

Starting URL: https://igorsmasc.github.io/alertas_atividade_selenium/

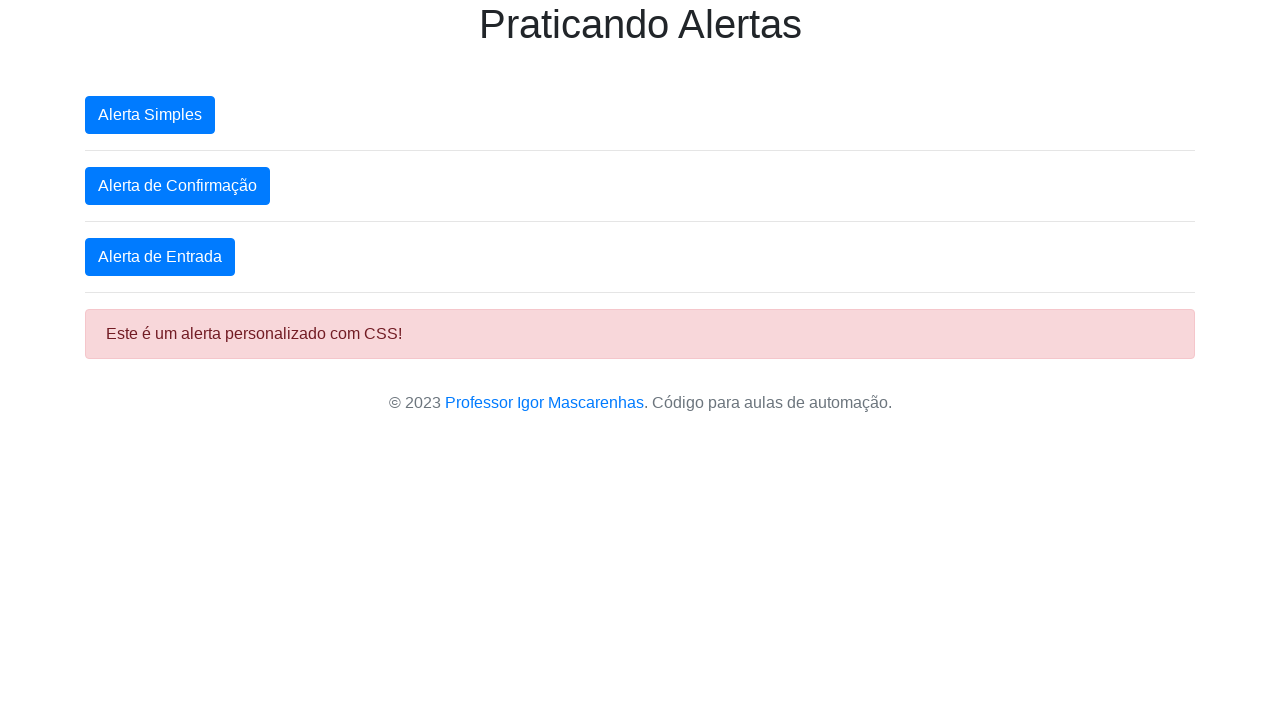

Set up dialog handler to accept prompt with text 'Rafael'
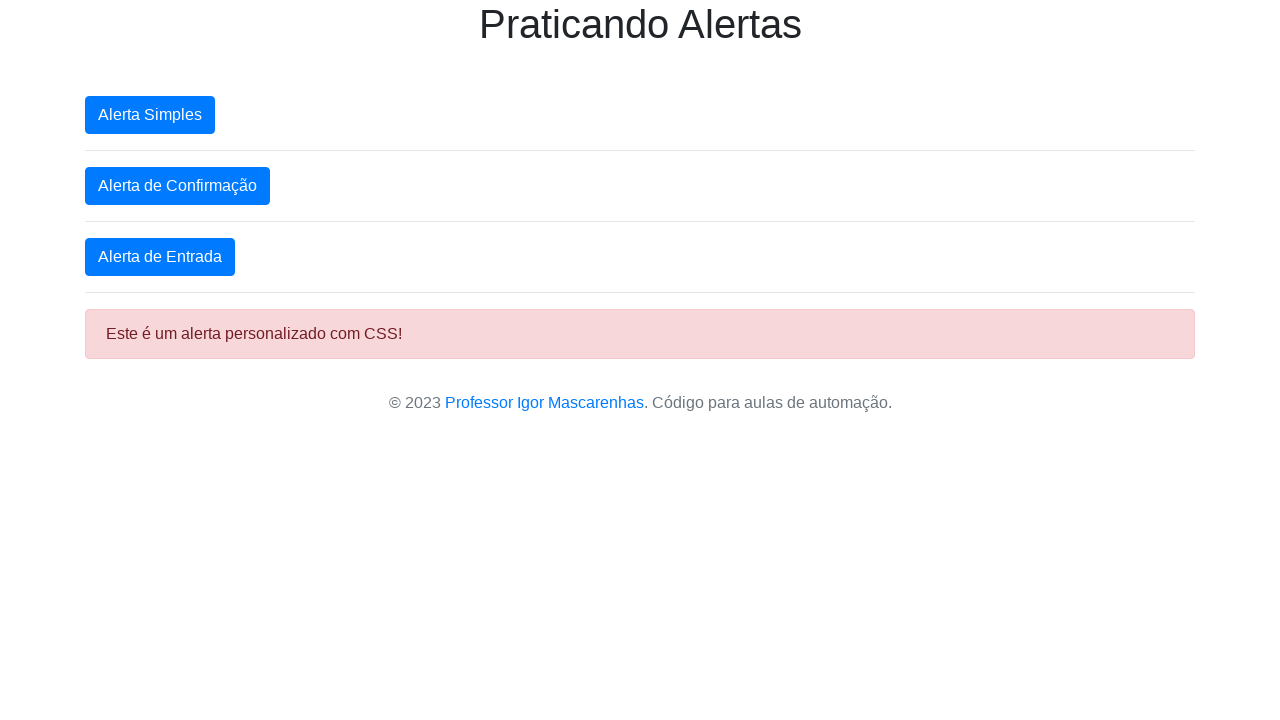

Clicked prompt alert button at (160, 257) on xpath=/html/body/div[1]/button[3]
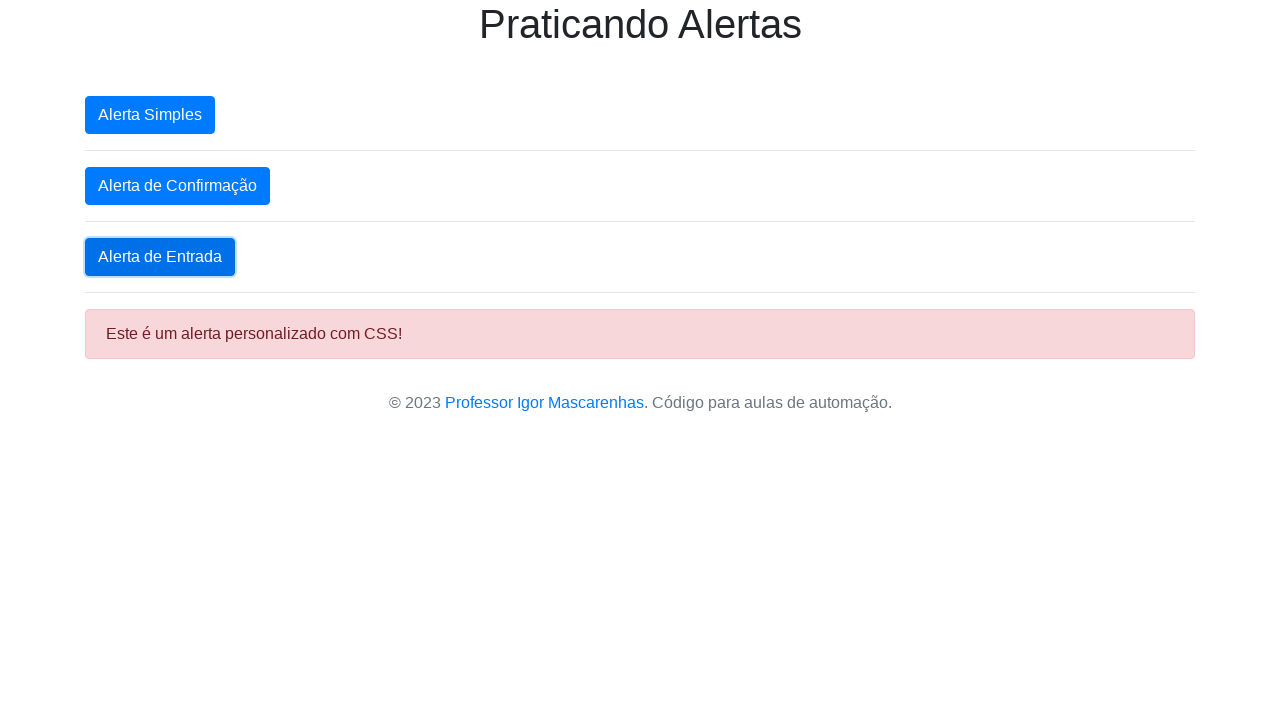

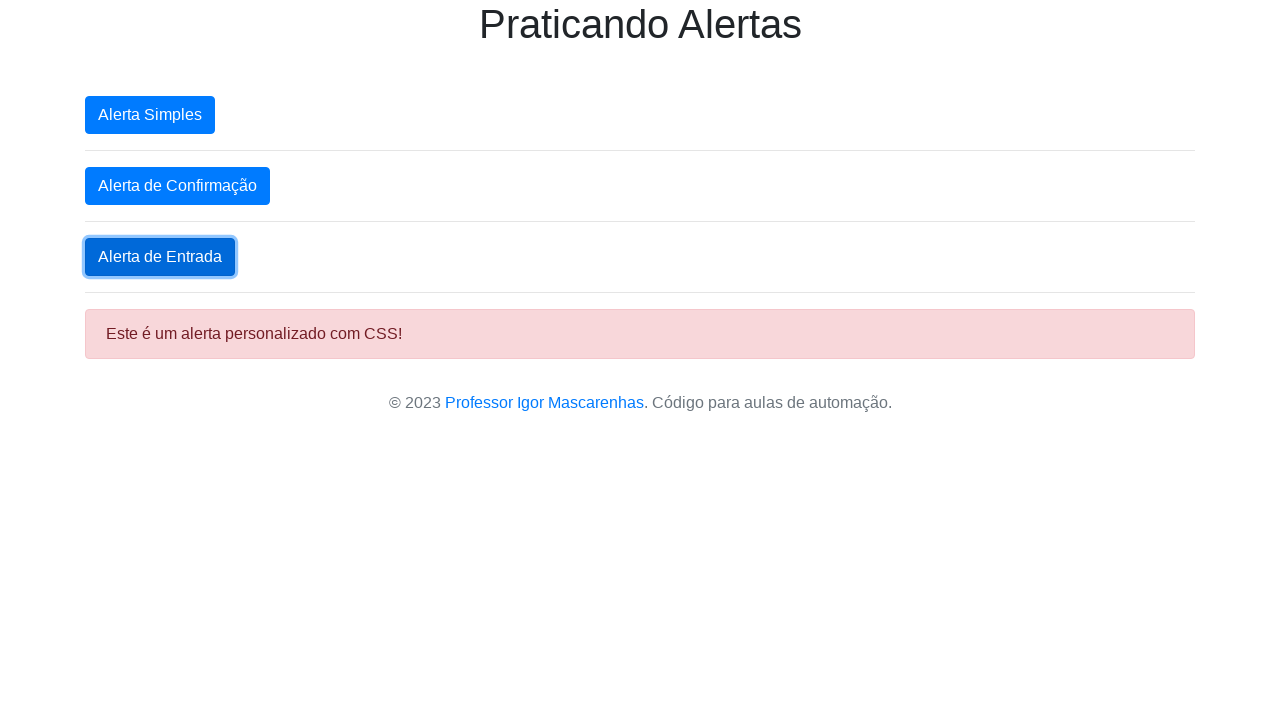